Tests JavaScript alert handling by triggering a prompt alert, entering text, and accepting it

Starting URL: https://the-internet.herokuapp.com/javascript_alerts

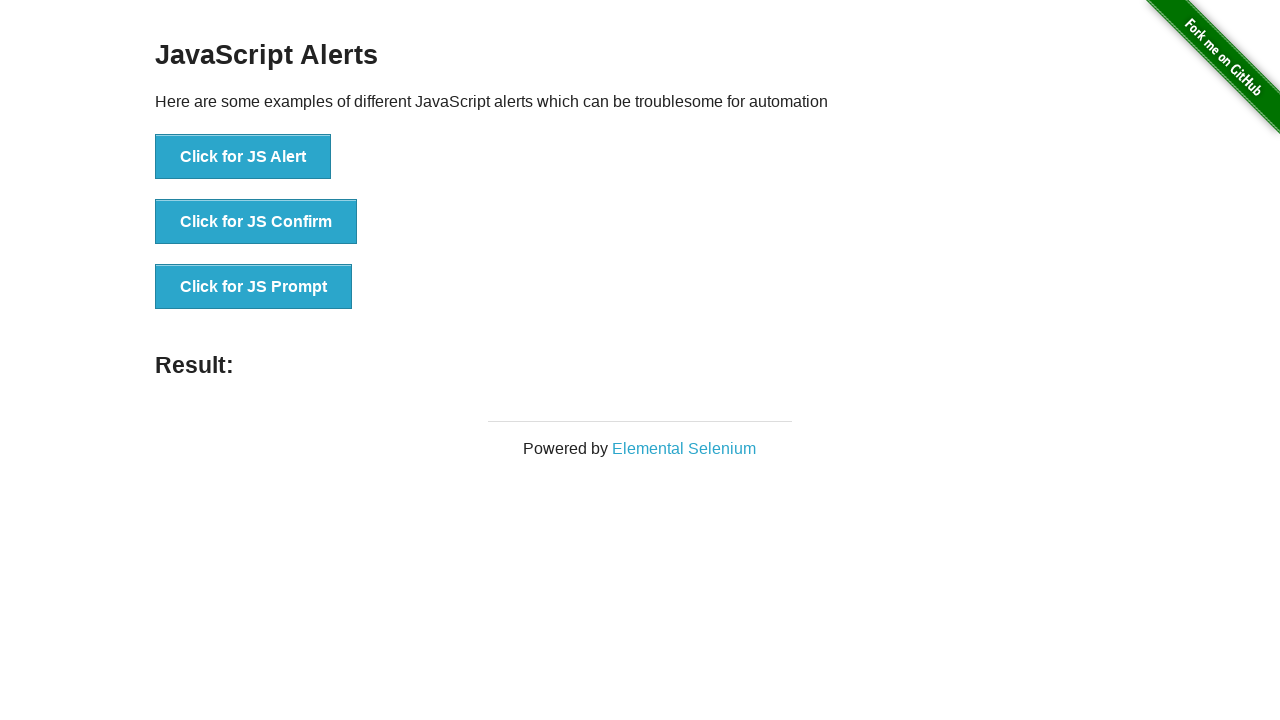

Clicked 'Click for JS Prompt' button to trigger JavaScript prompt alert at (254, 287) on xpath=//button[normalize-space()='Click for JS Prompt']
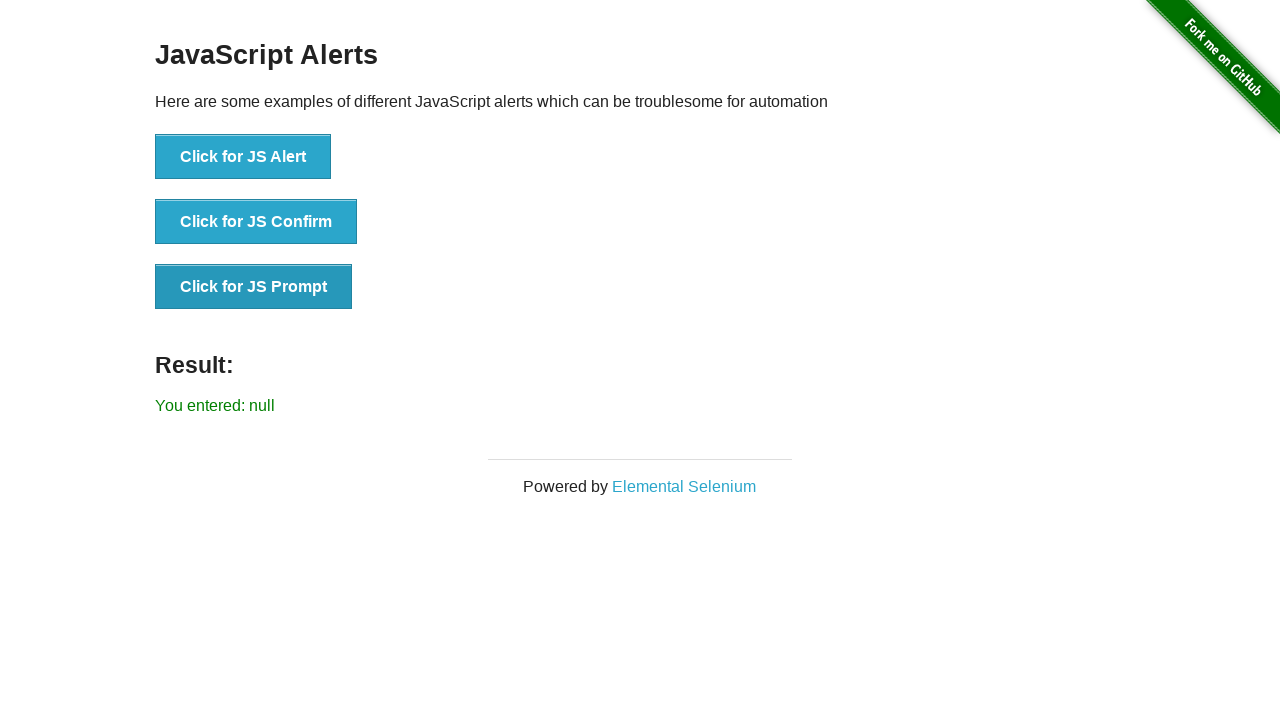

Set up dialog handler to accept prompt with text 'Hi Java'
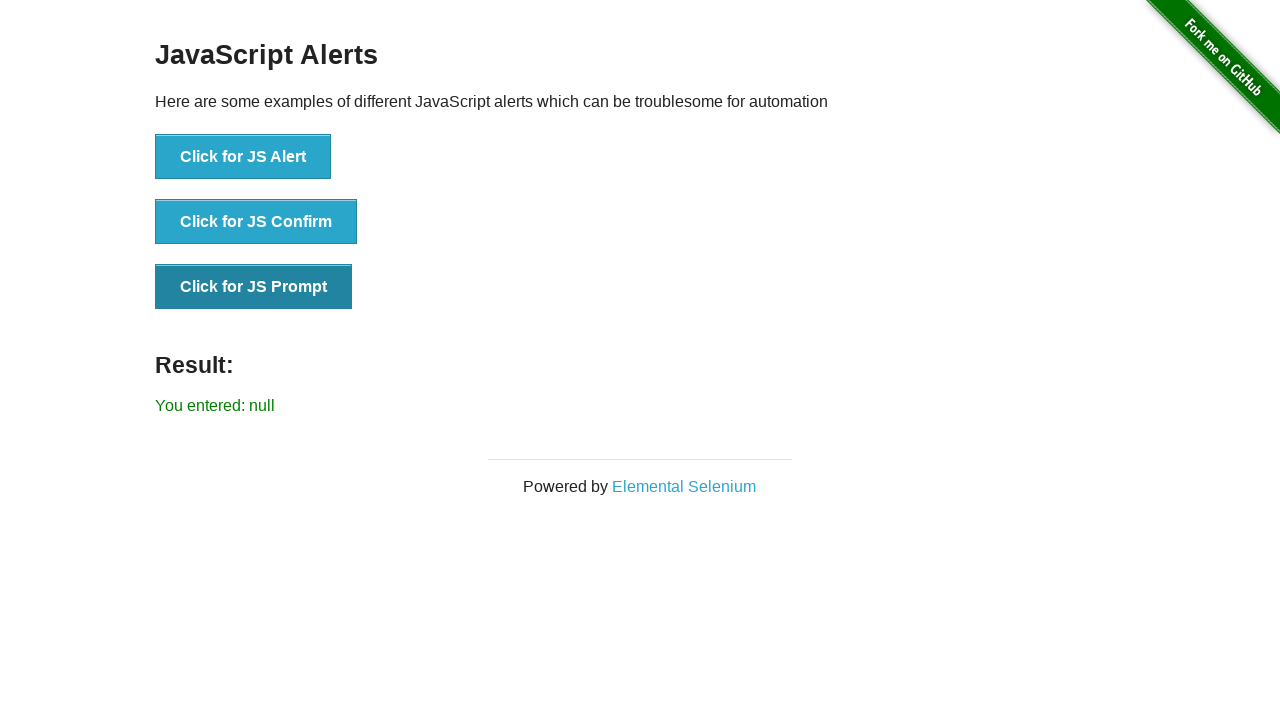

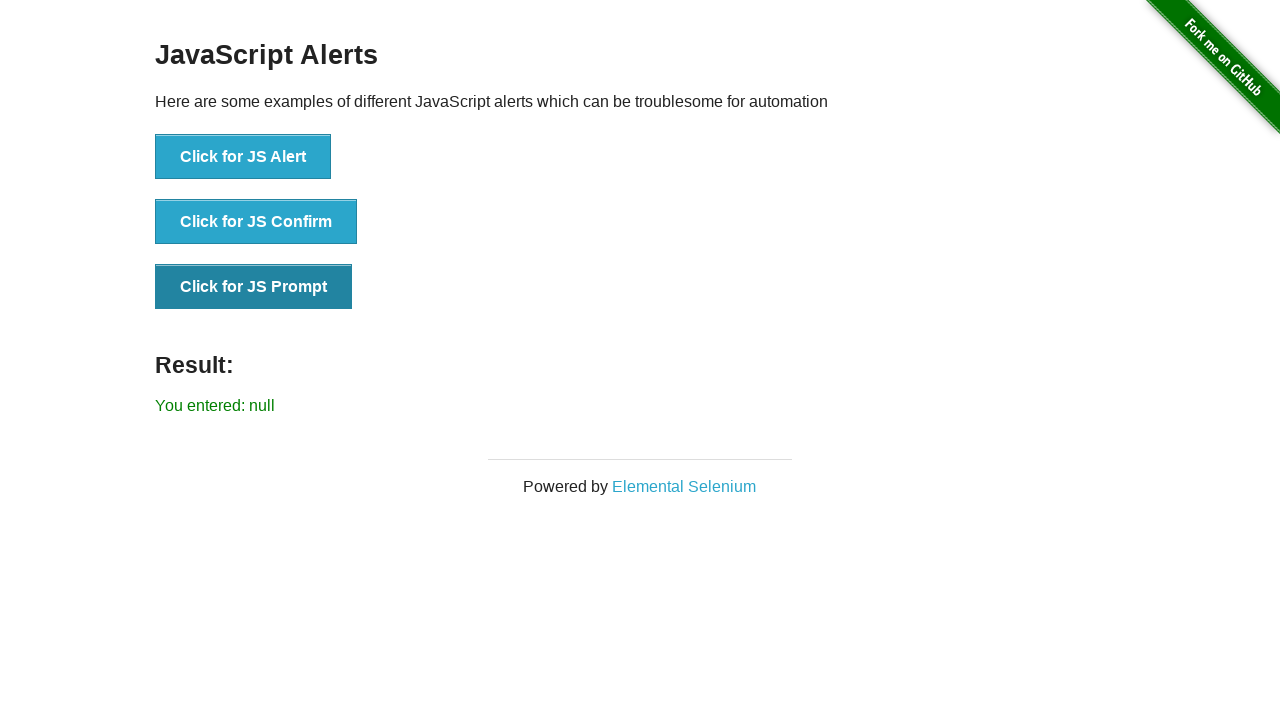